Tests window/tab handling by clicking on a blinking text link that opens a new window

Starting URL: https://rahulshettyacademy.com/loginpagePractise/#

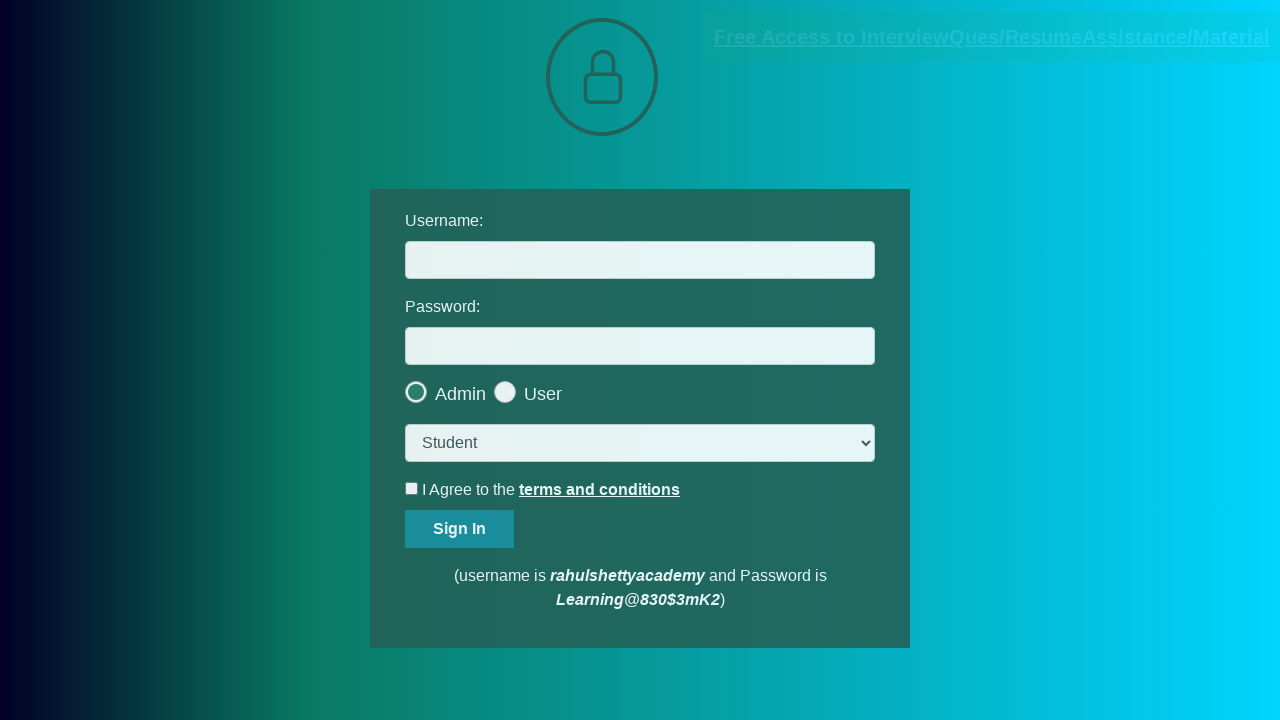

Clicked on blinking text link to open new window at (992, 37) on .blinkingText
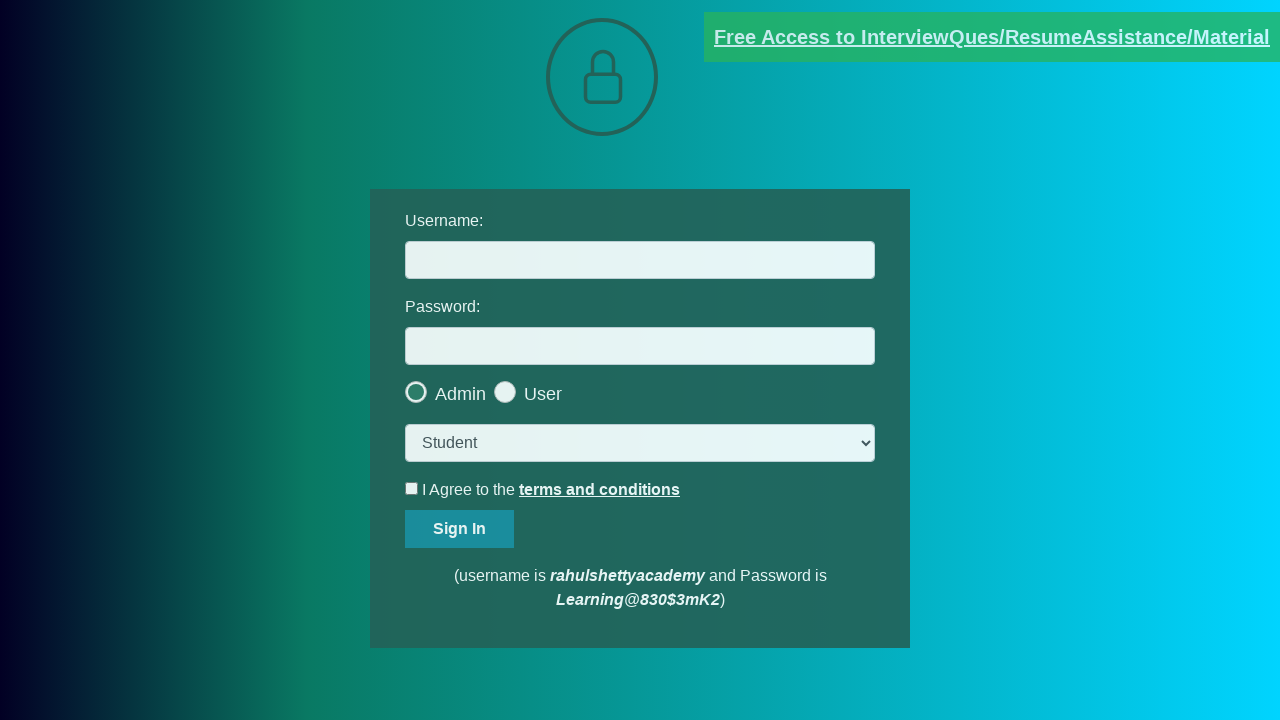

New window/tab opened and captured
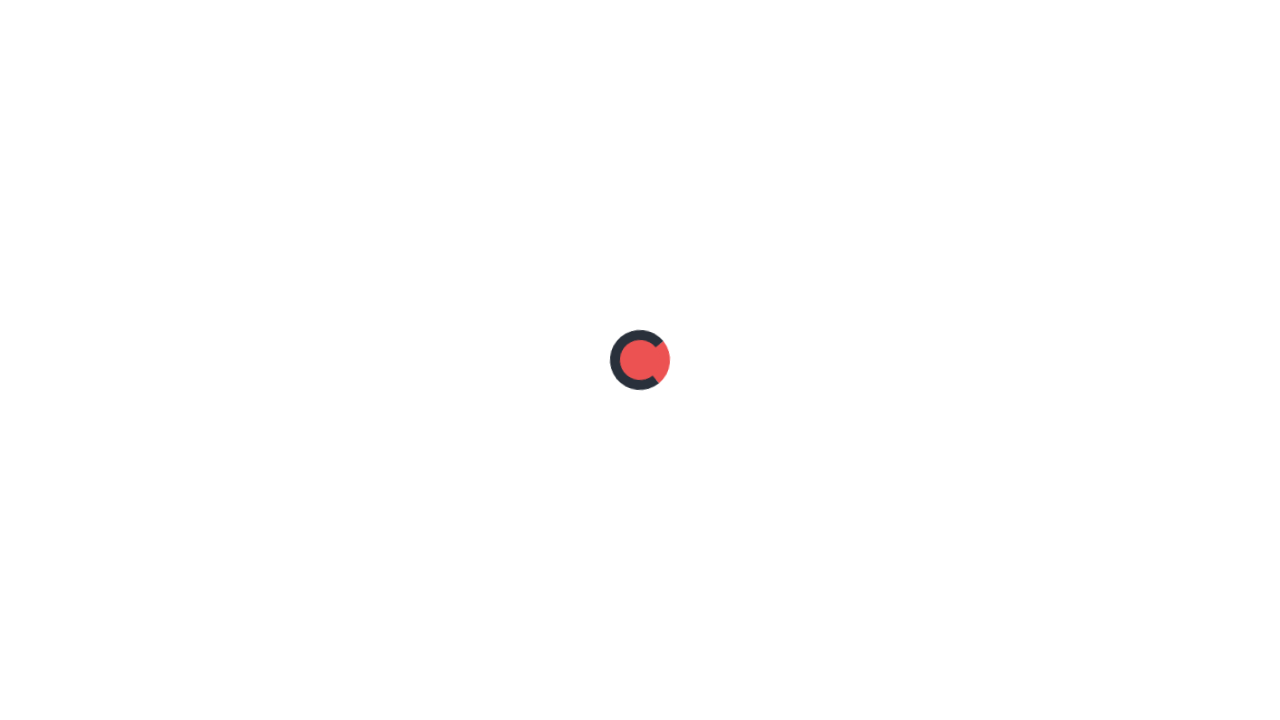

New page loaded and ready
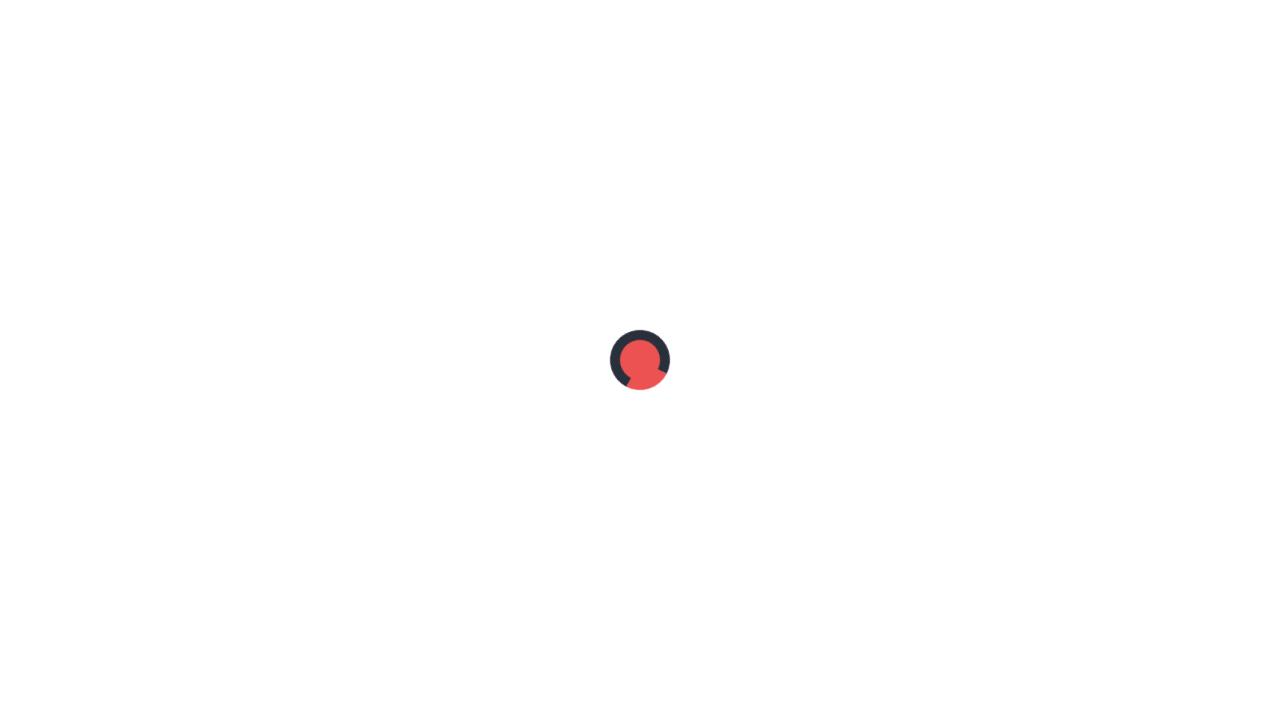

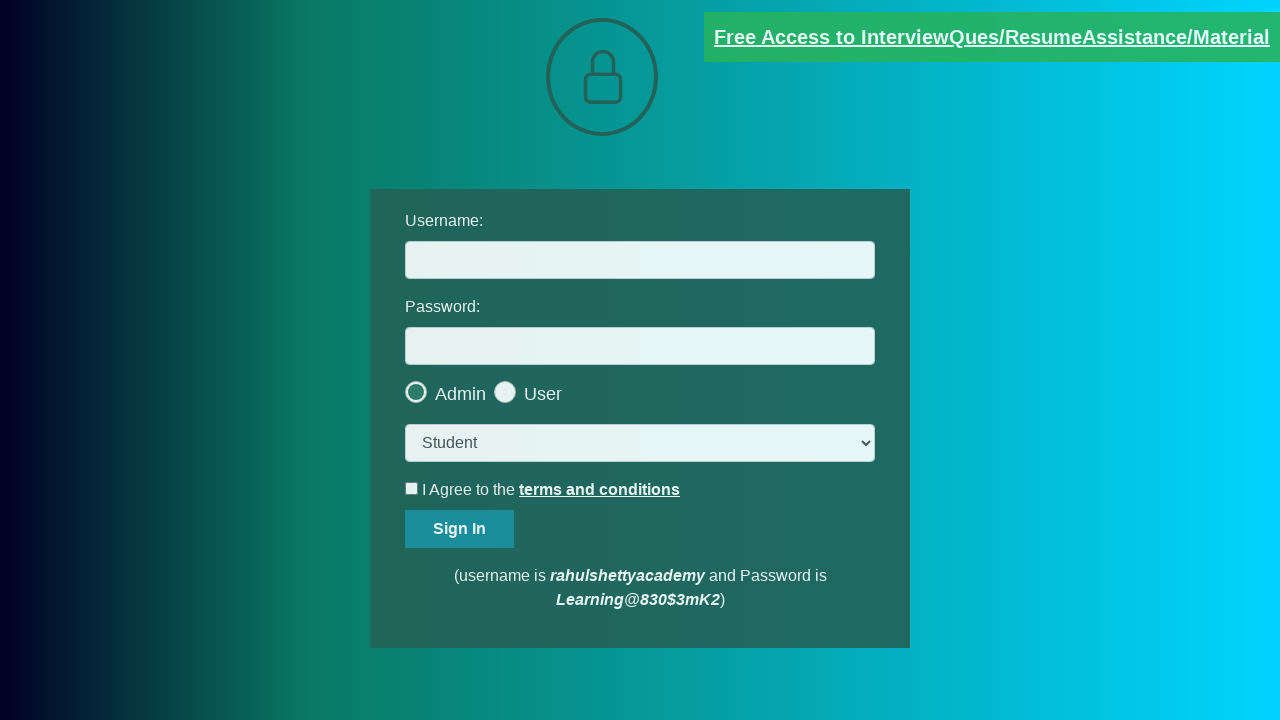